Tests static dropdown selection and dynamic autocomplete dropdown by selecting options and verifying values

Starting URL: https://rahulshettyacademy.com/AutomationPractice/

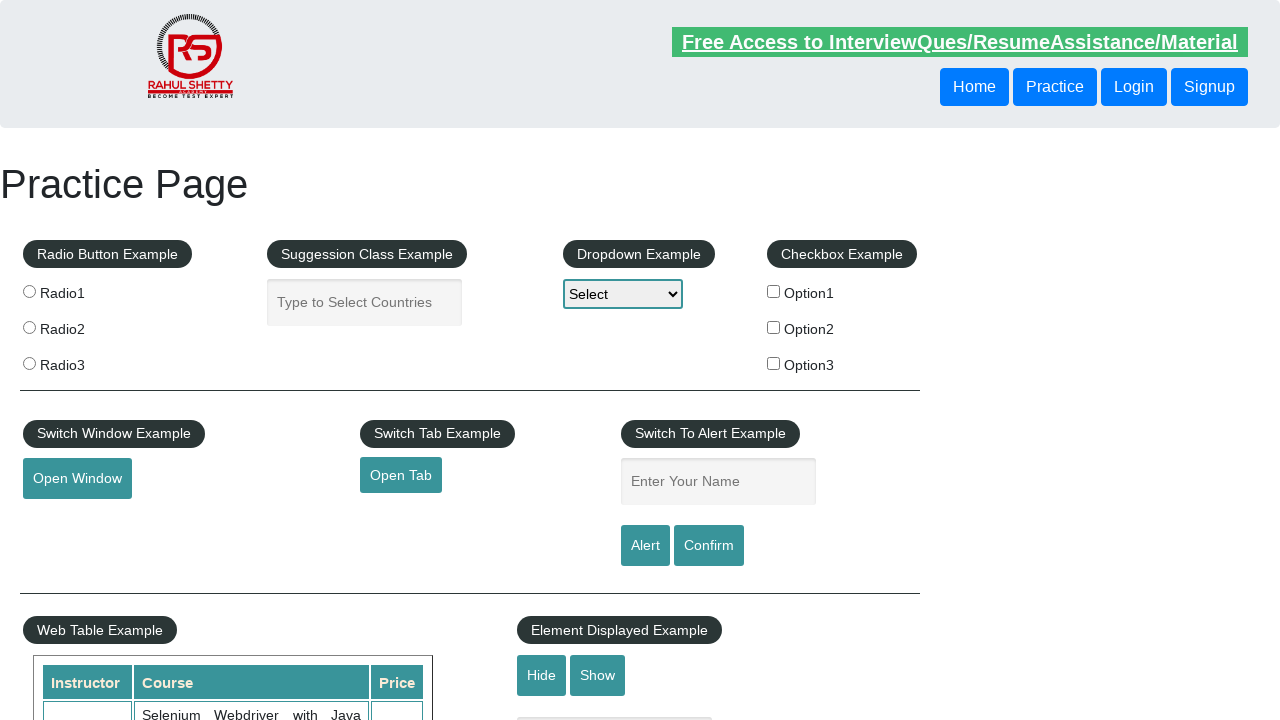

Selected 'option2' from static dropdown on #dropdown-class-example
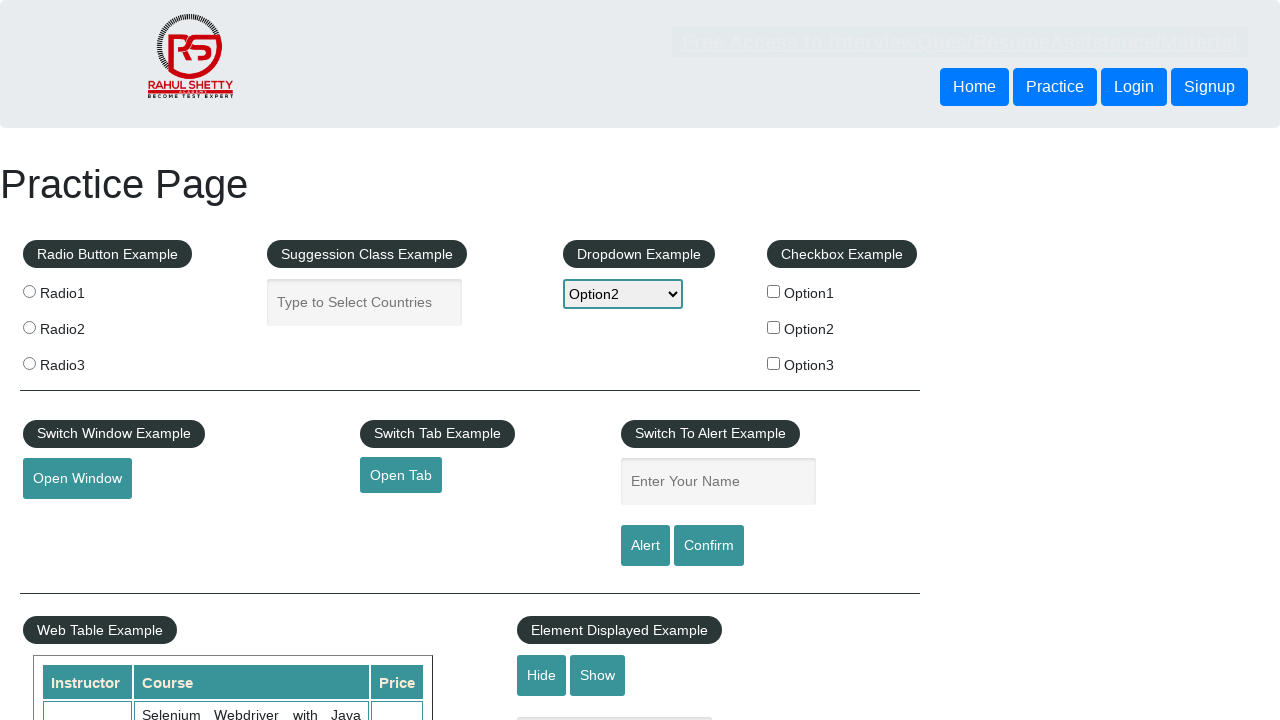

Typed 'US' into autocomplete field on #autocomplete
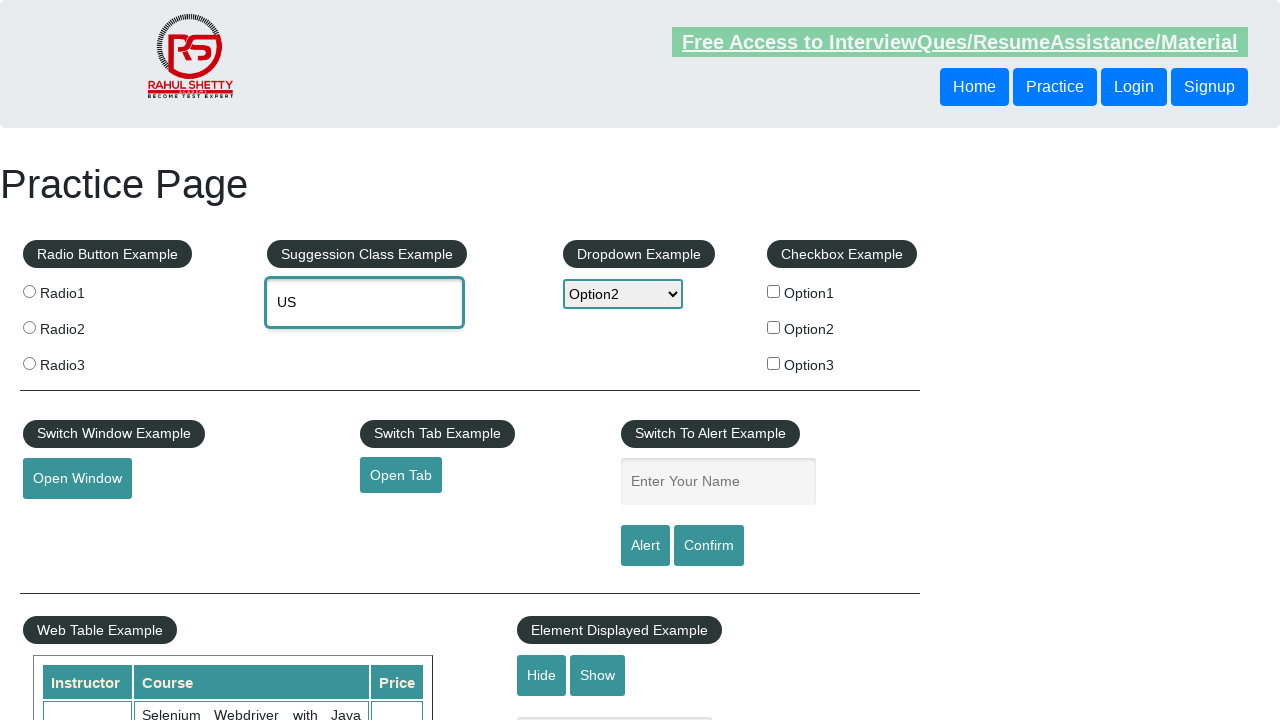

Autocomplete suggestions appeared
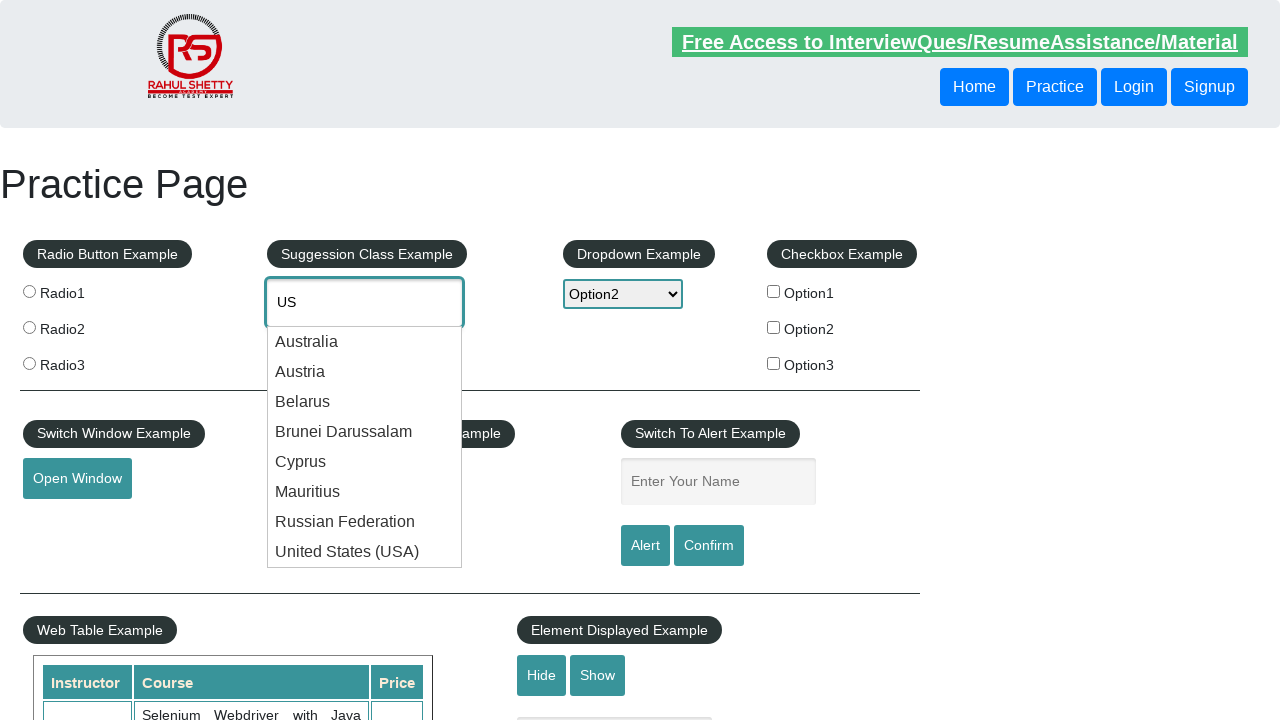

Selected 'United States (USA)' from autocomplete dropdown at (365, 552) on .ui-autocomplete li >> internal:has-text="United States (USA)"i
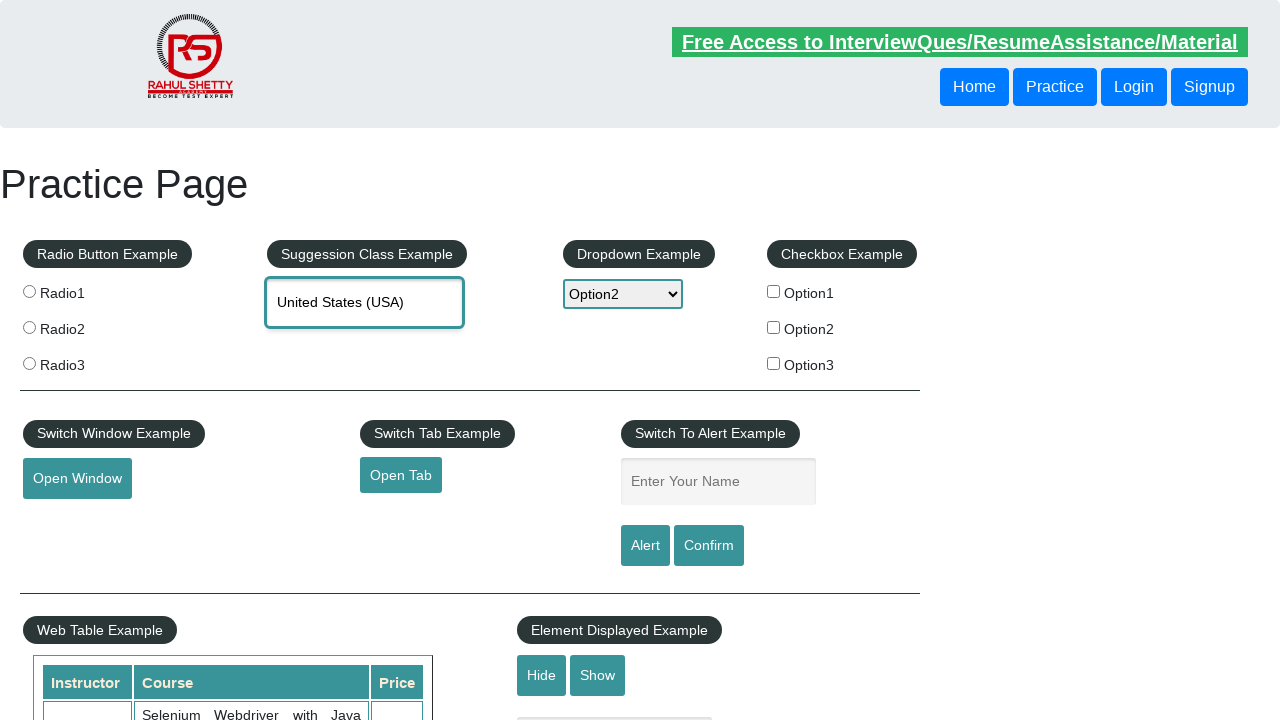

Verified autocomplete field contains 'United States (USA)'
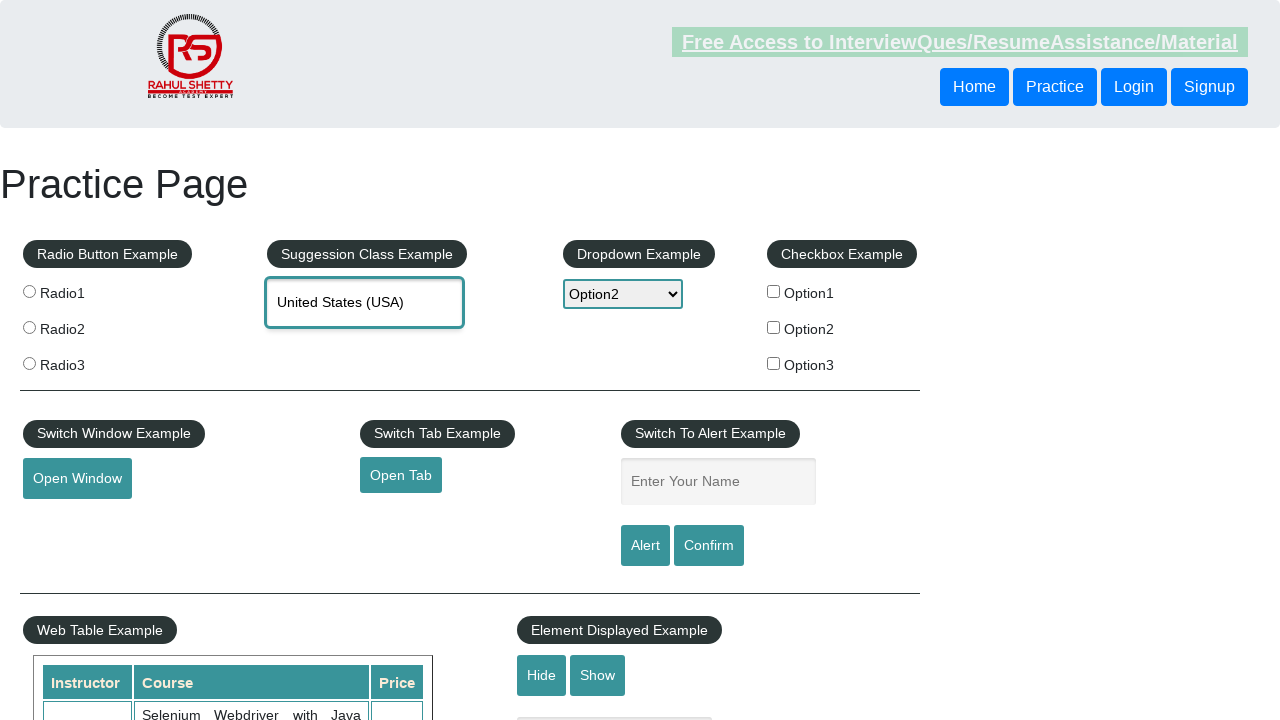

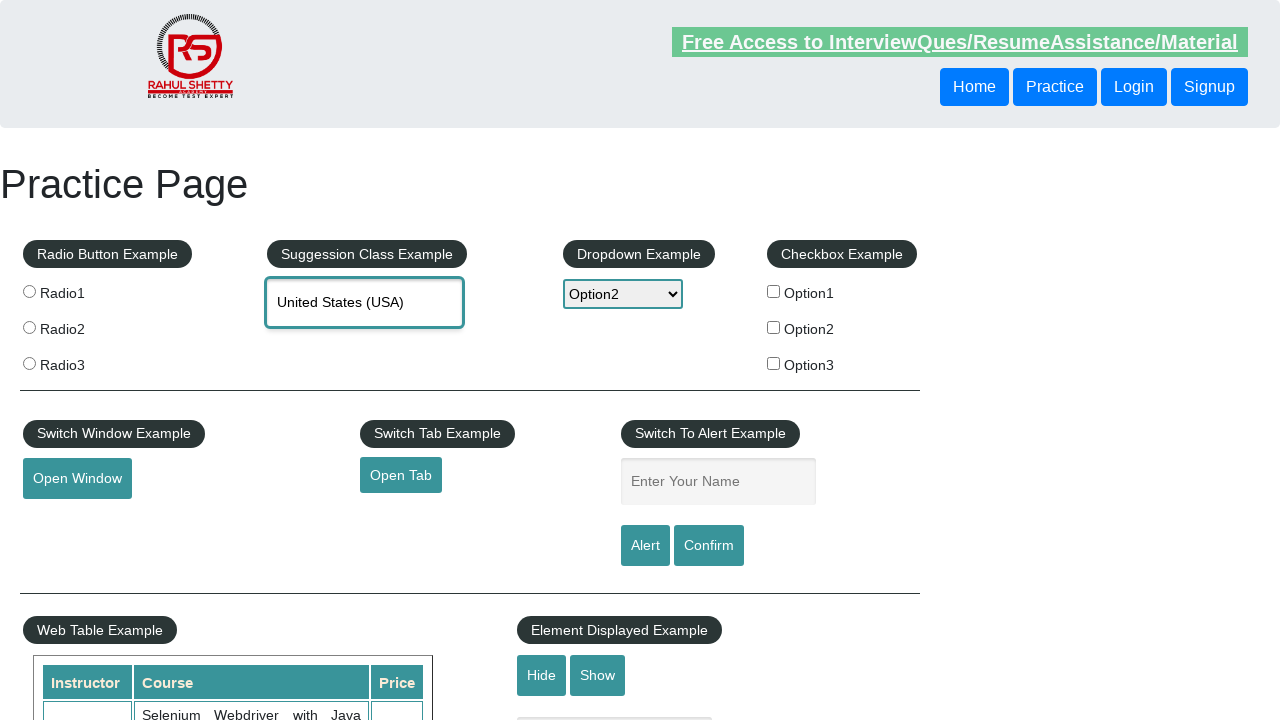